Solves a math captcha by calculating a value from an element's text, filling in the answer, selecting checkboxes, and submitting the form

Starting URL: https://suninjuly.github.io/math.html

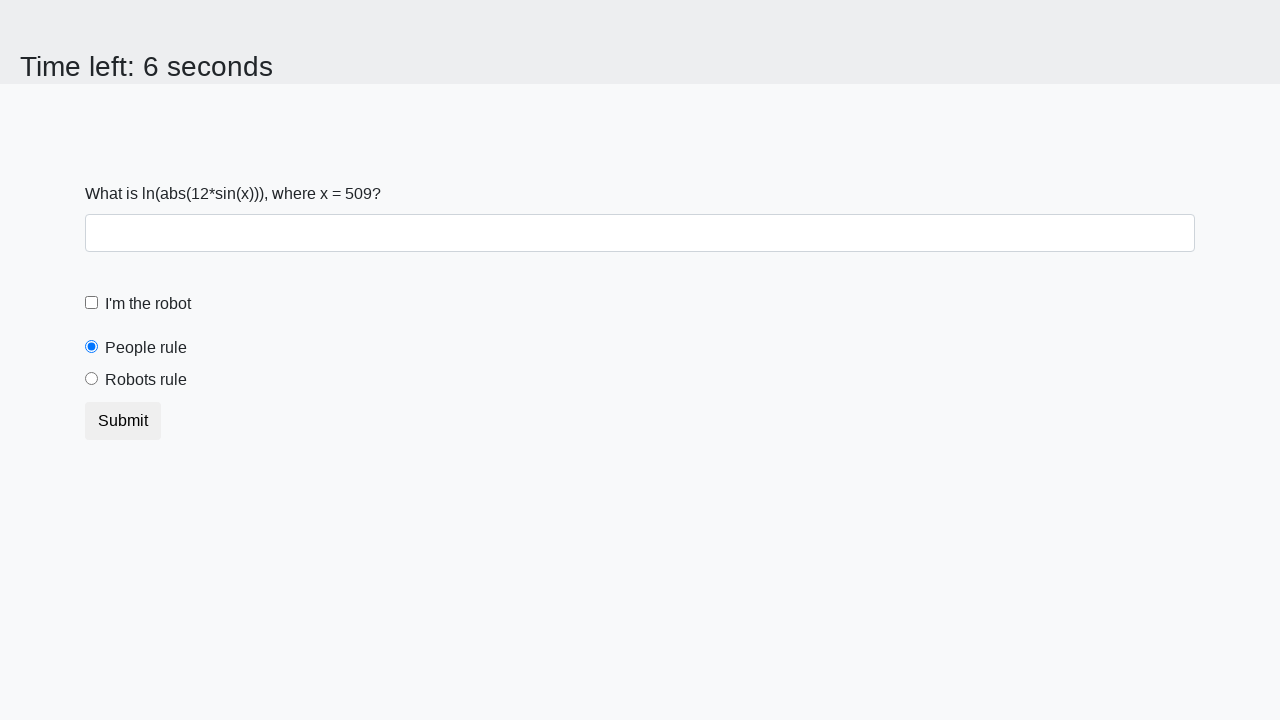

Located the input value element containing the math captcha value
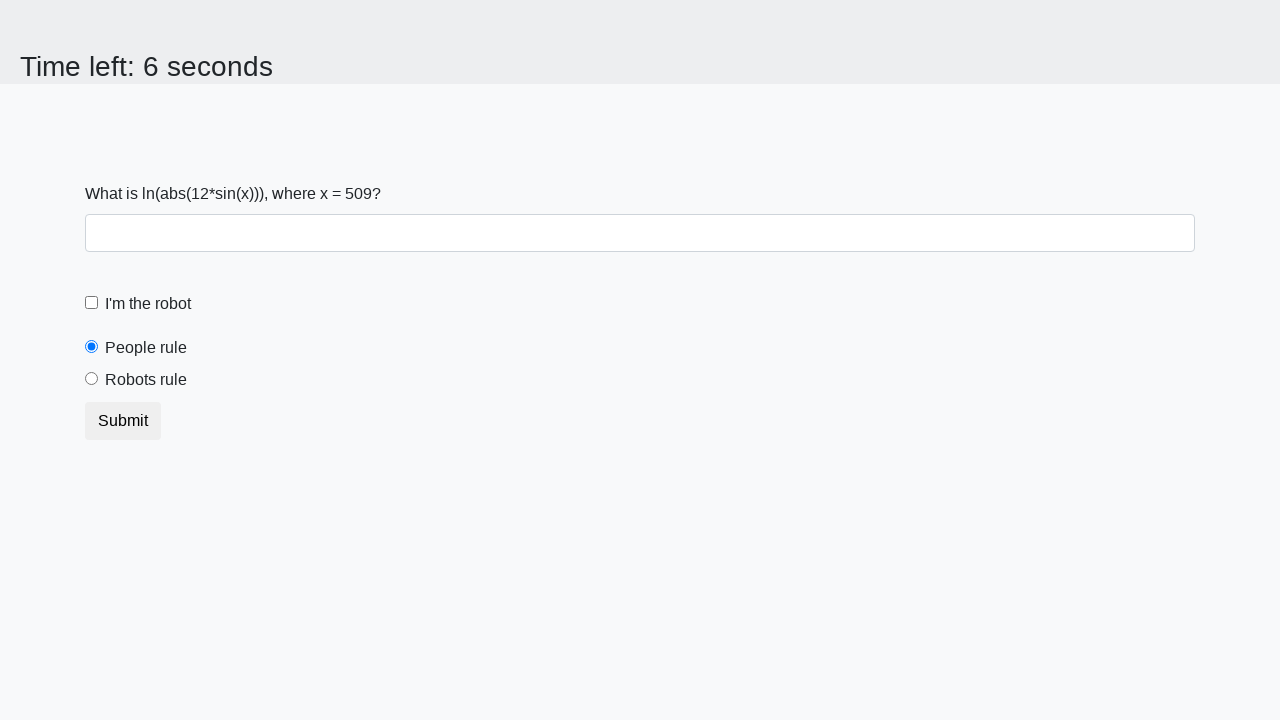

Extracted x value from element: 509
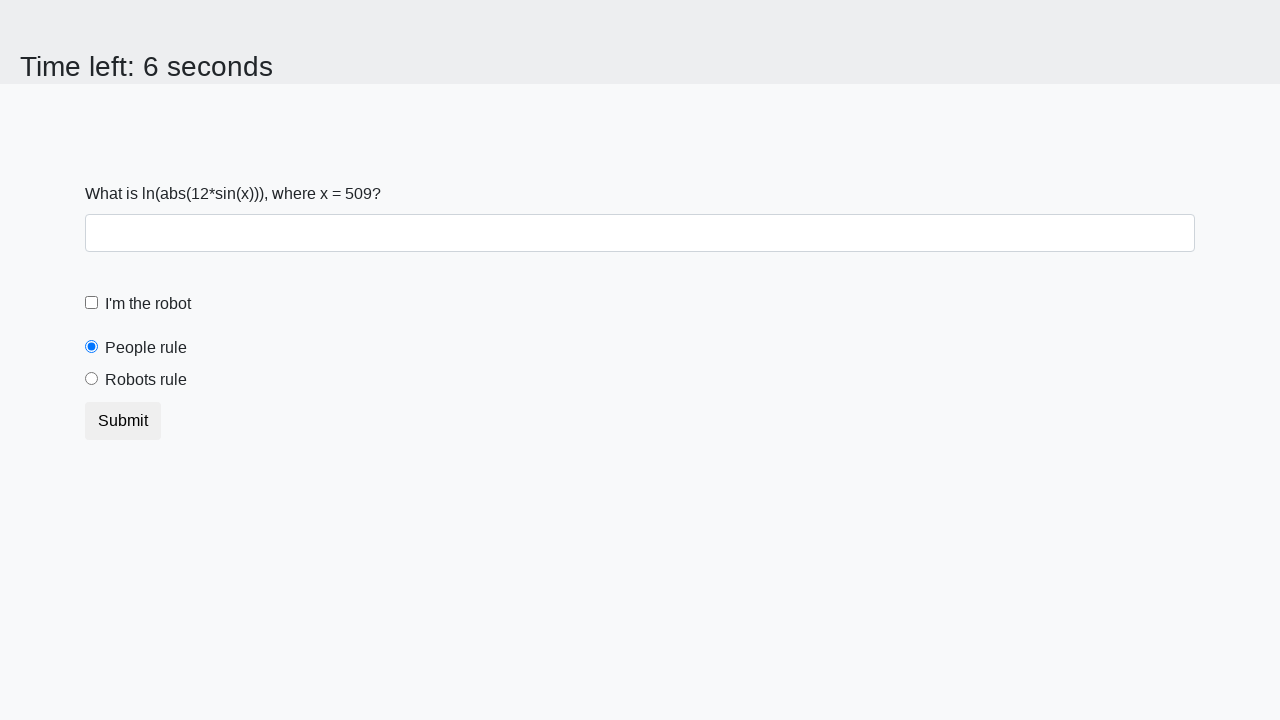

Calculated answer using formula: -0.2965141811564539
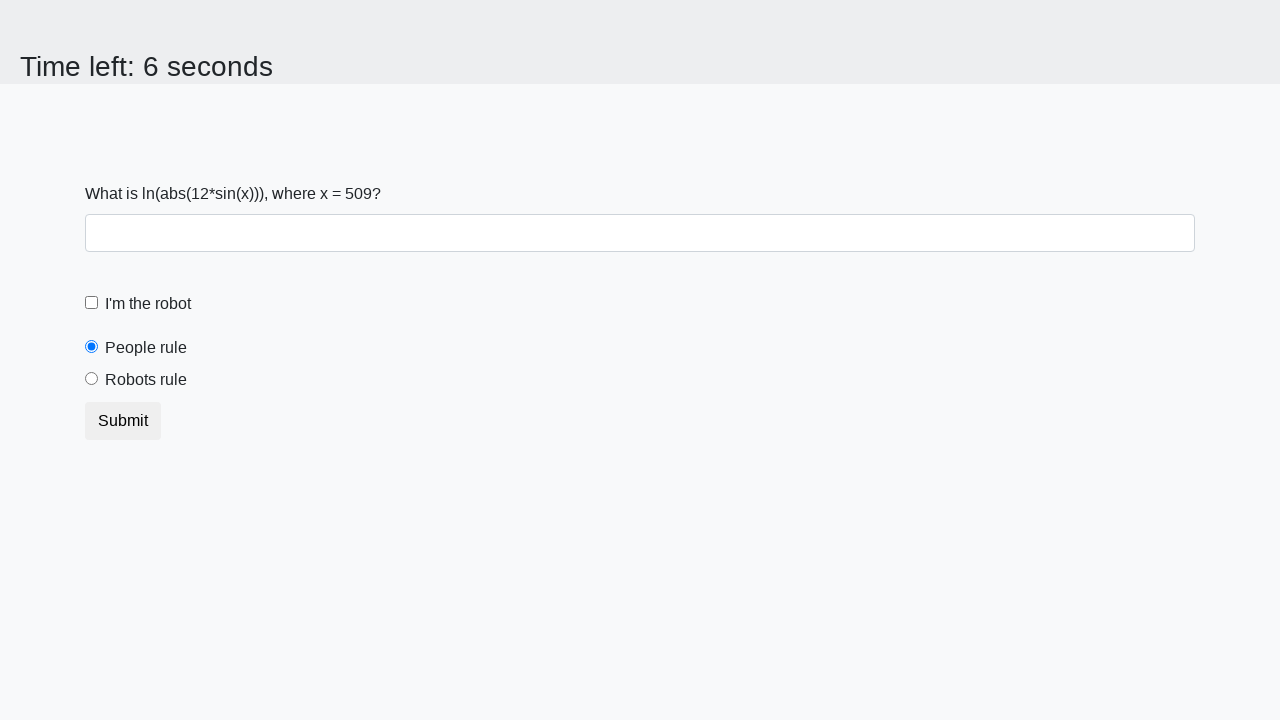

Filled answer field with calculated value: -0.2965141811564539 on #answer
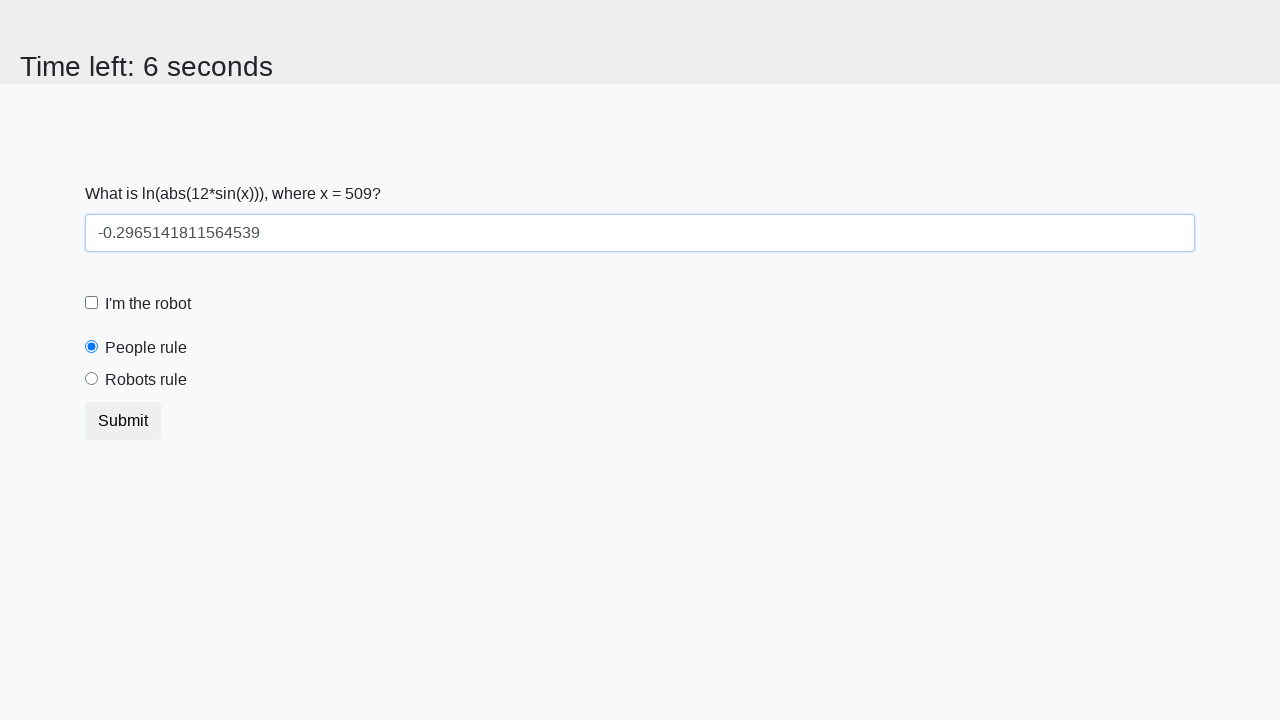

Clicked the robot checkbox at (148, 304) on [for='robotCheckbox']
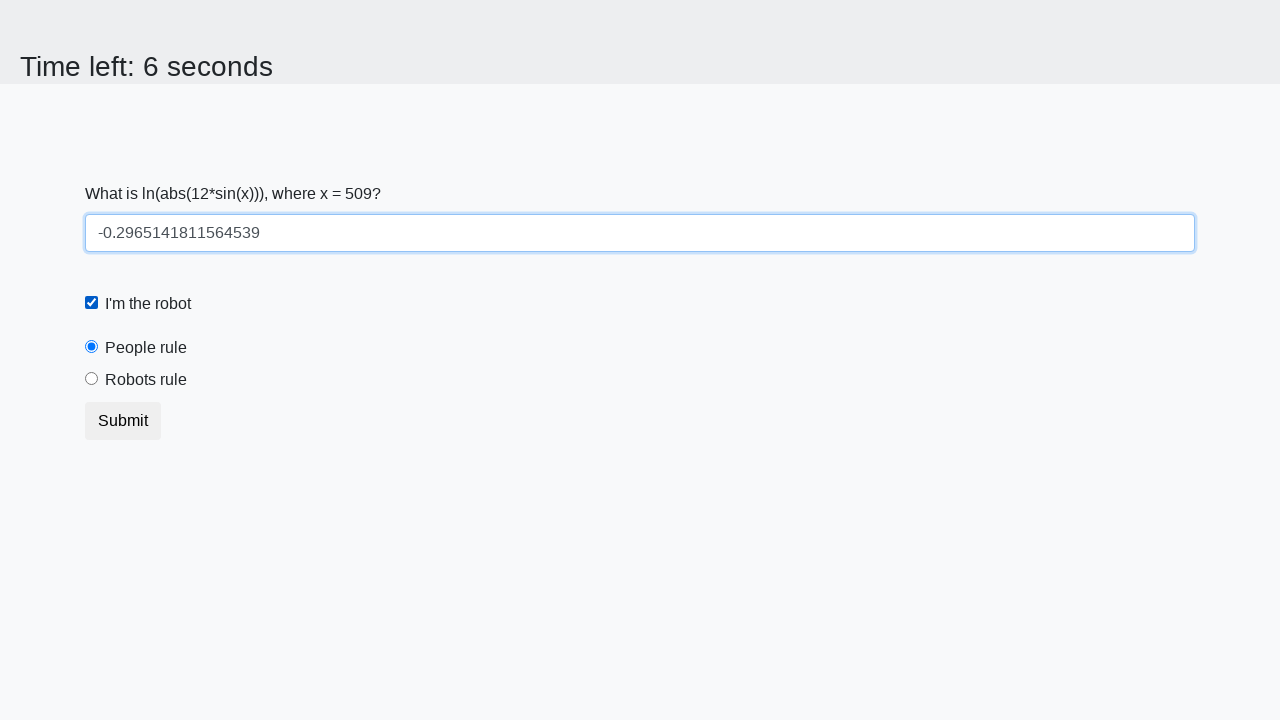

Selected the 'robots rule' radio button at (146, 380) on [for='robotsRule']
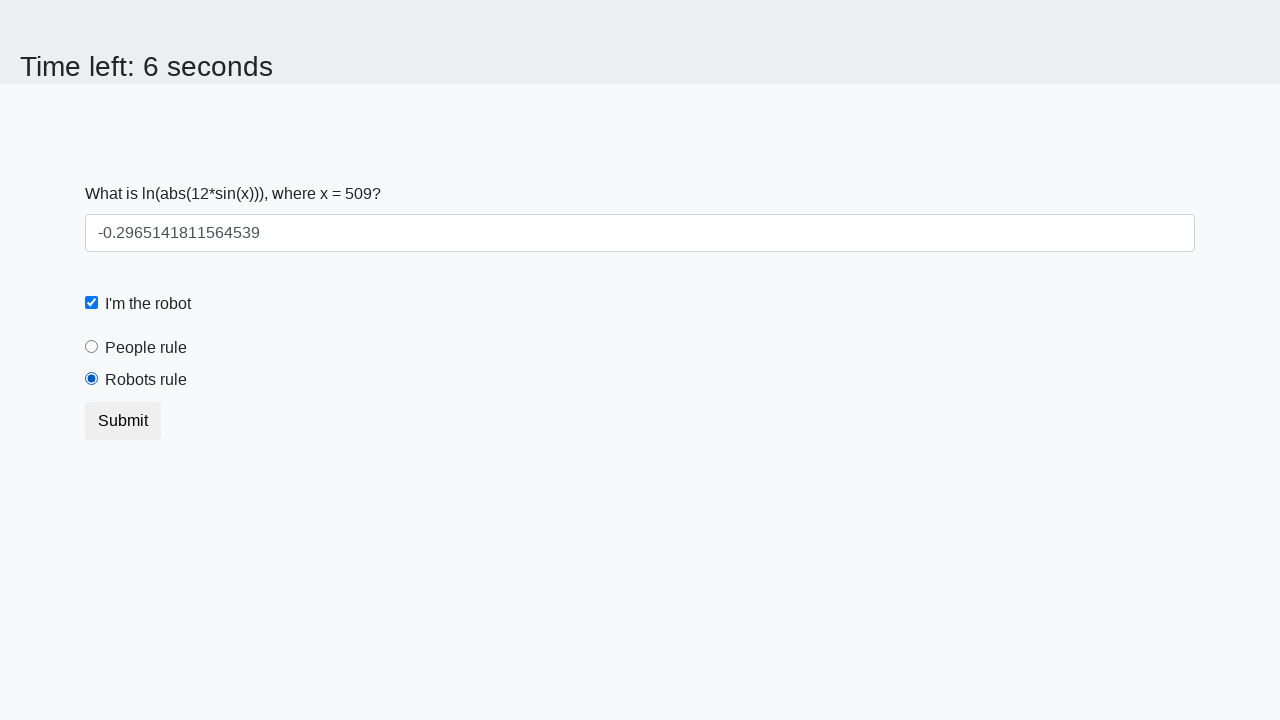

Clicked submit button to submit the form at (123, 421) on button[type='submit']
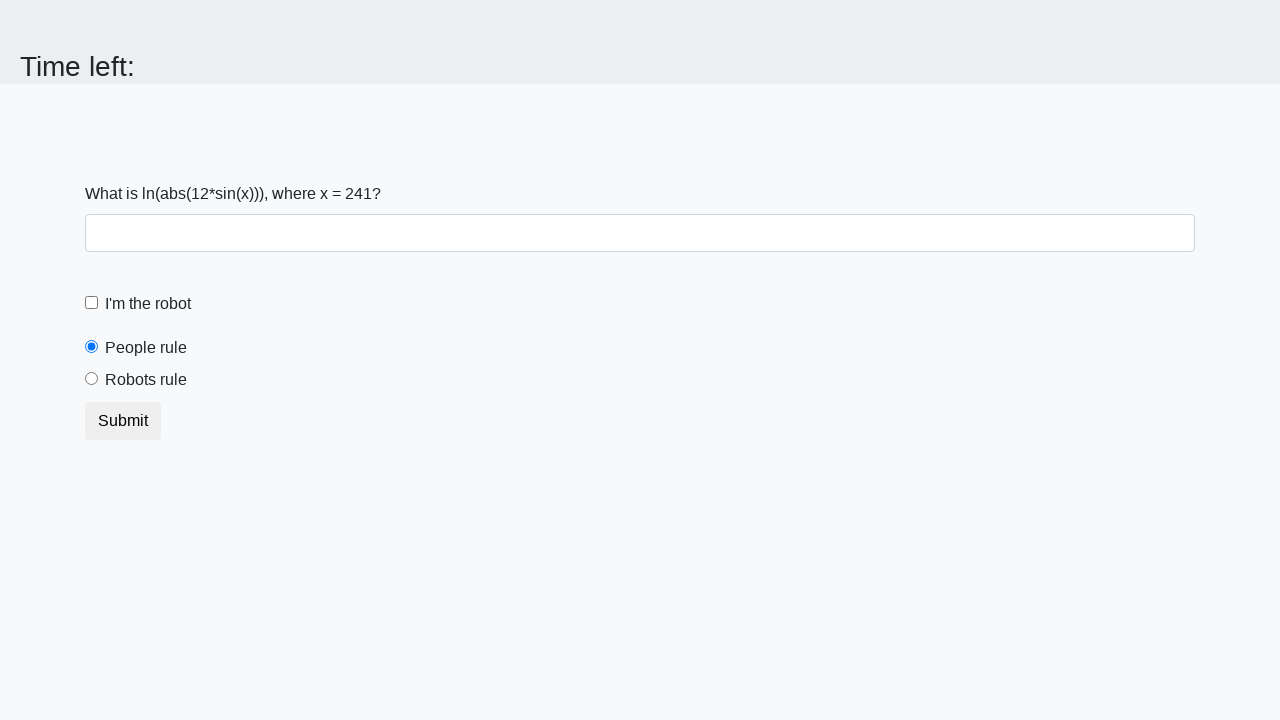

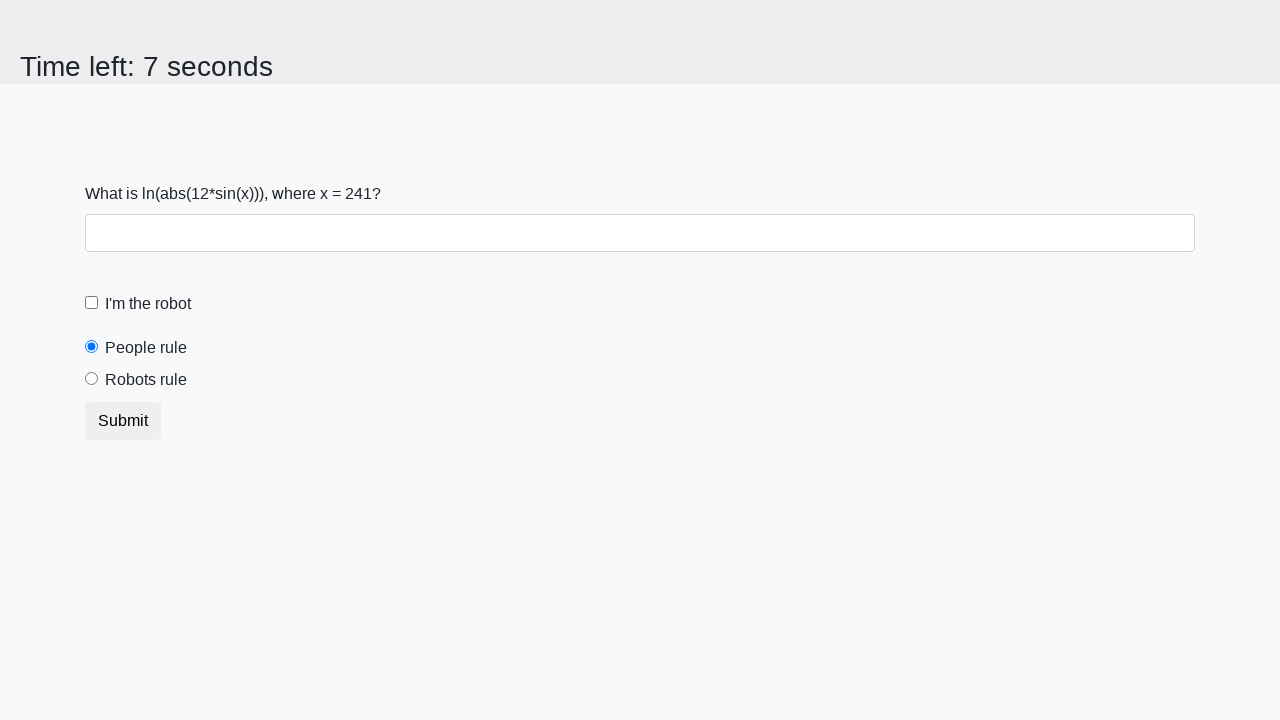